Tests dropdown selection using multiple methods - select by visible text, index, and value

Starting URL: https://demo.automationtesting.in/Register.html

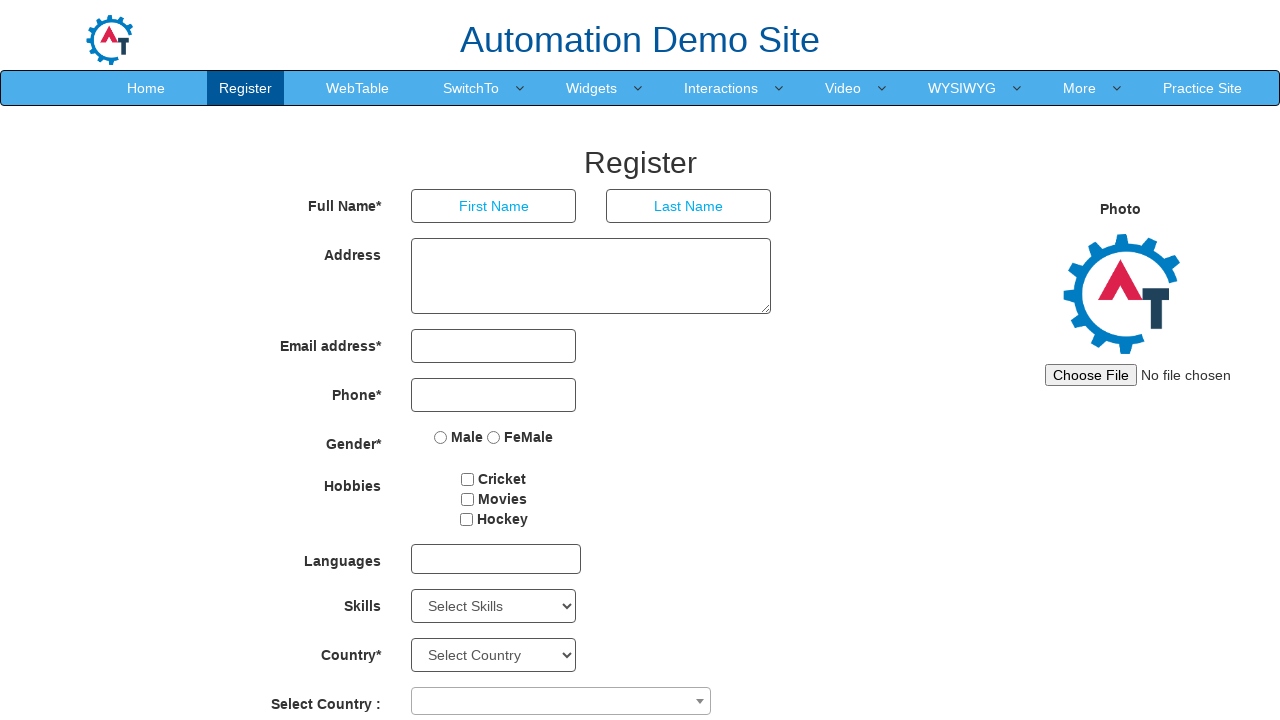

Located Skills dropdown element
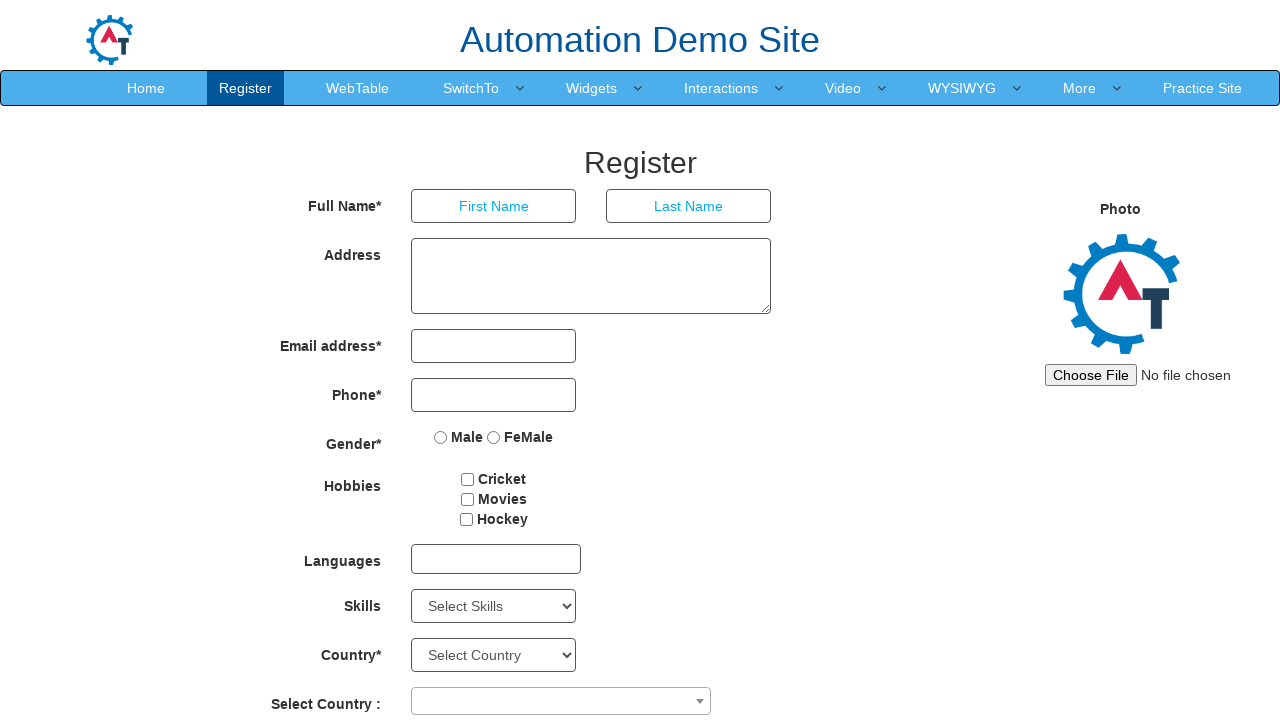

Selected 'Configuration' option by visible text on select#Skills
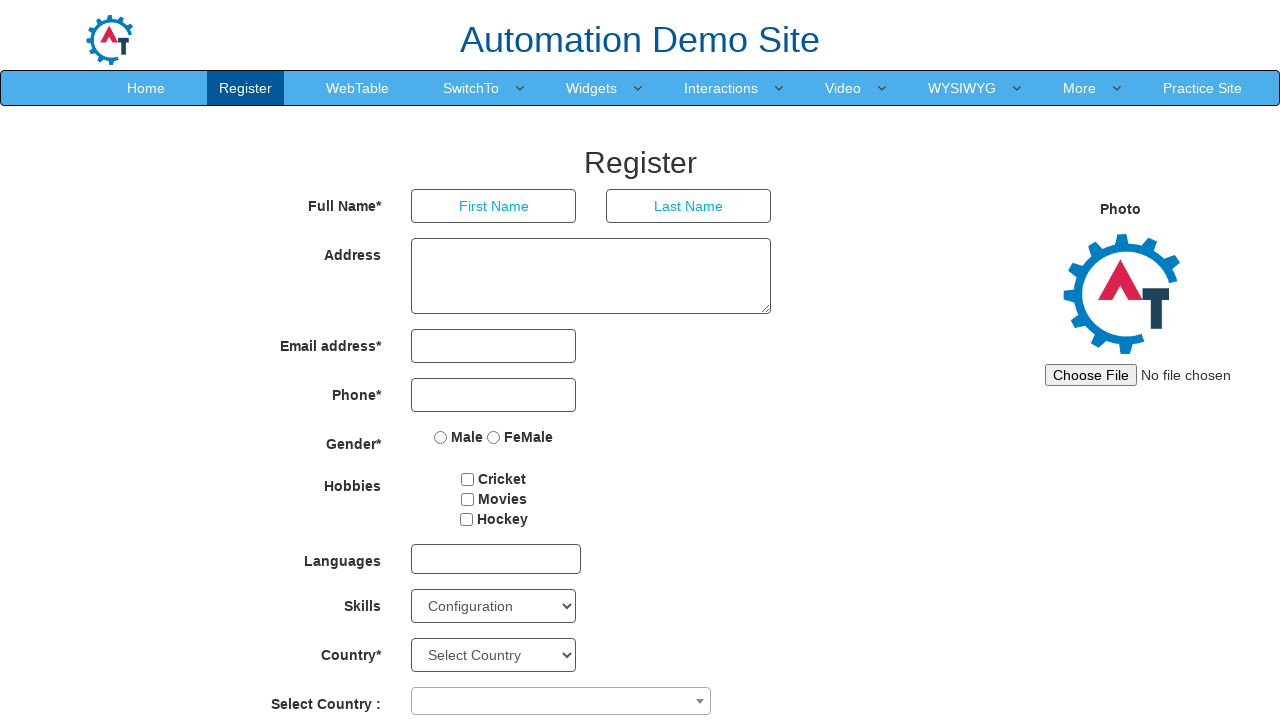

Selected option at index 6 from dropdown on select#Skills
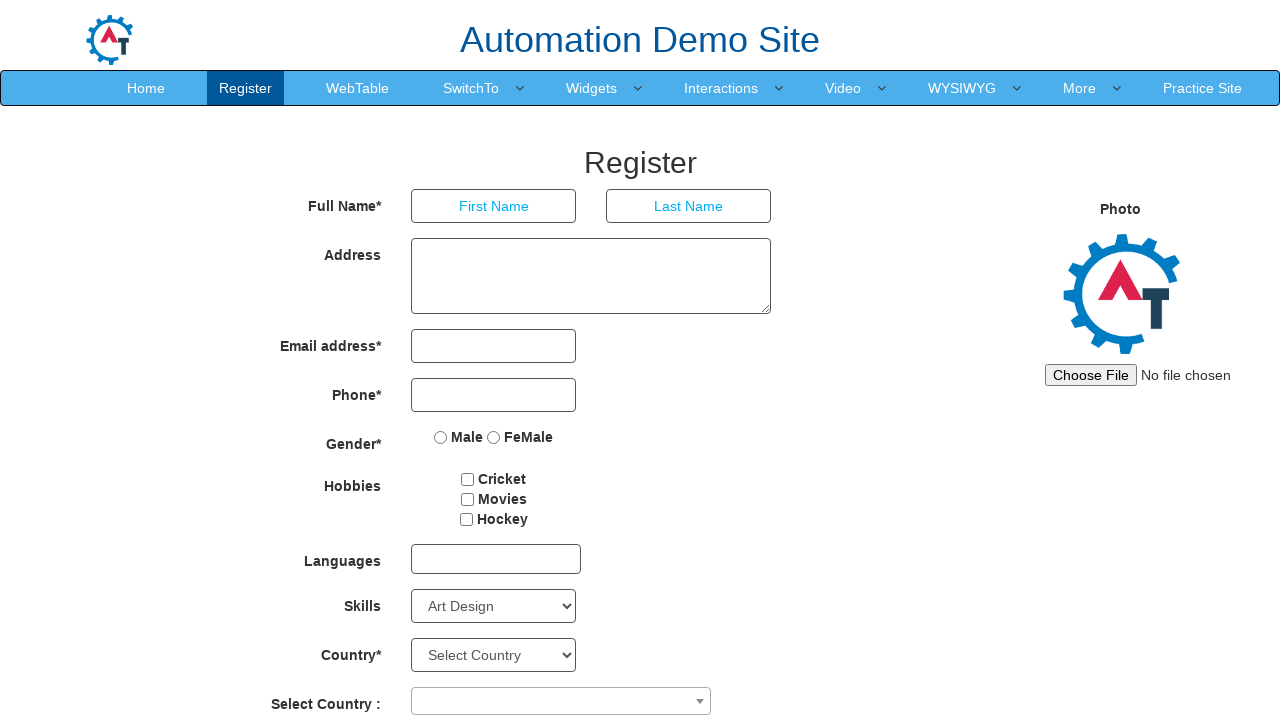

Selected 'APIs' option by value attribute on select#Skills
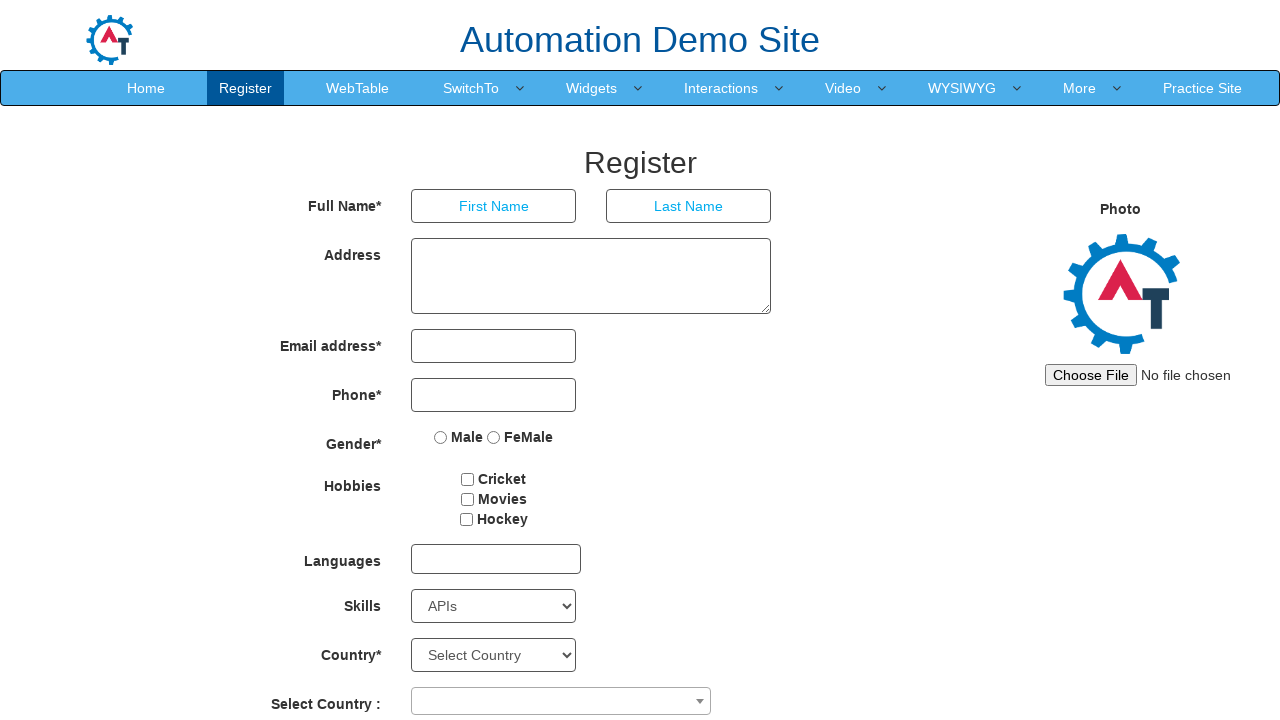

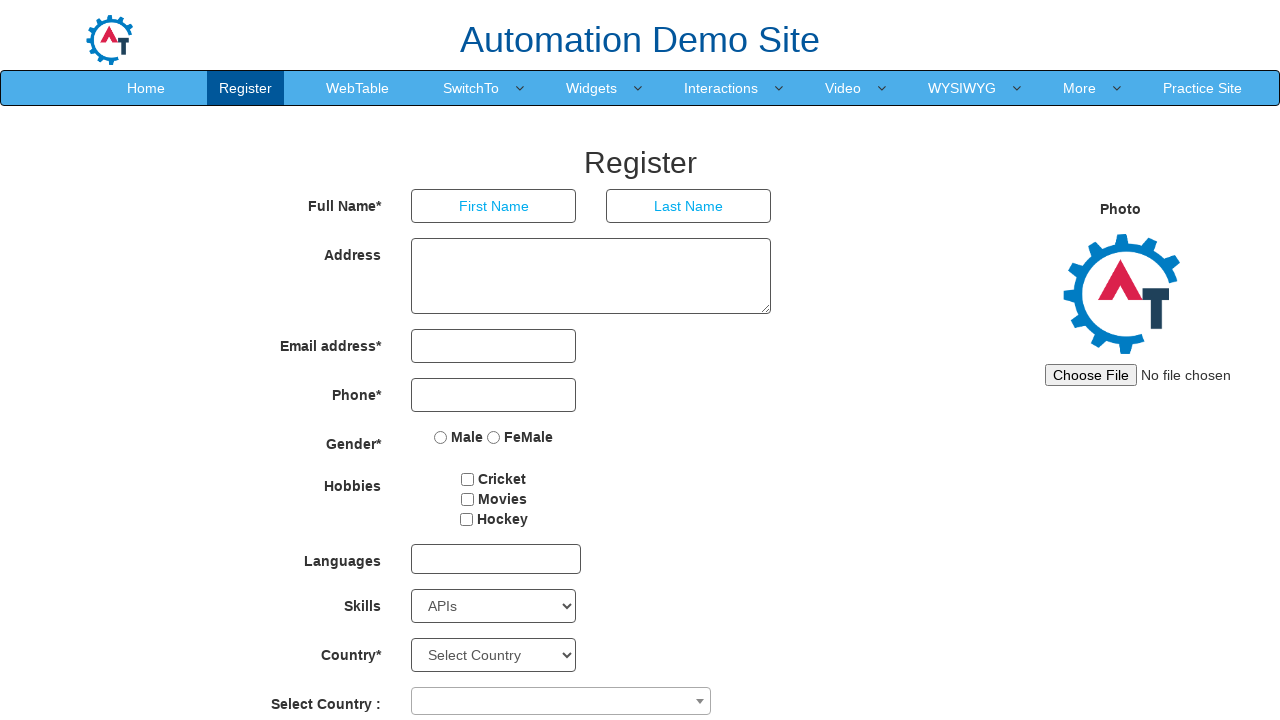